Tests that the Clear completed button displays correctly after marking an item complete

Starting URL: https://demo.playwright.dev/todomvc

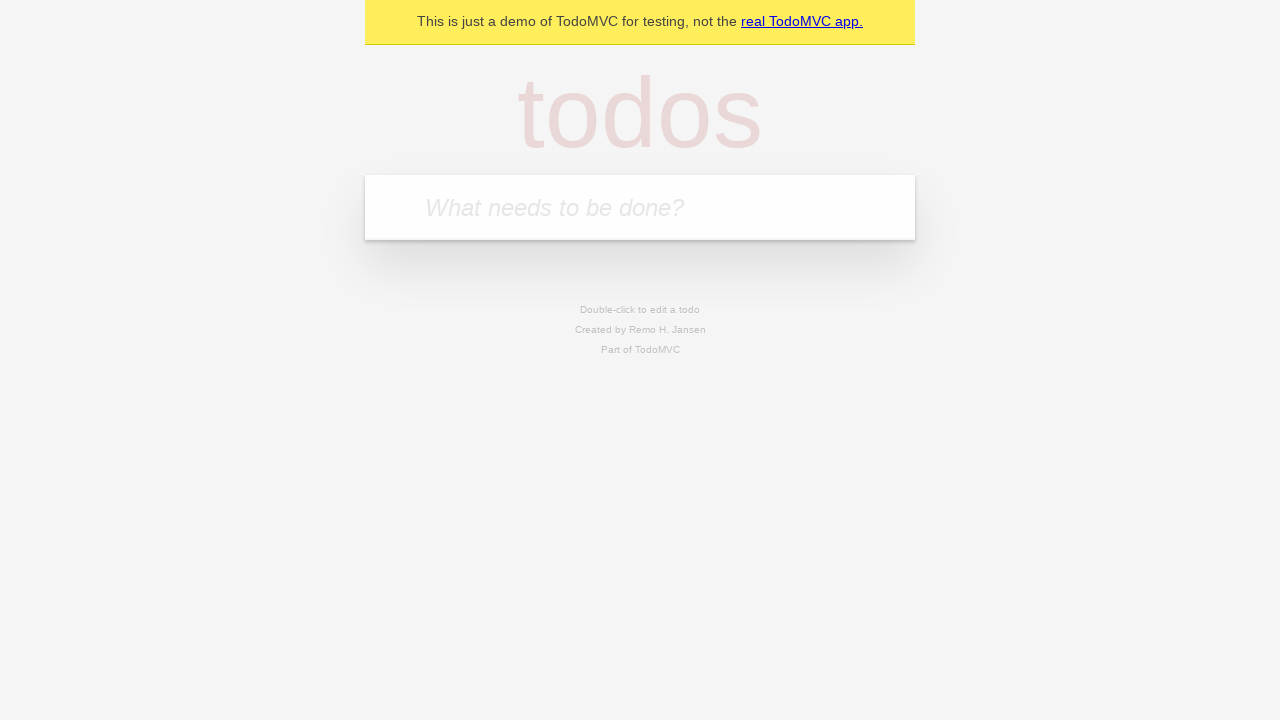

Filled todo input with 'buy some cheese' on internal:attr=[placeholder="What needs to be done?"i]
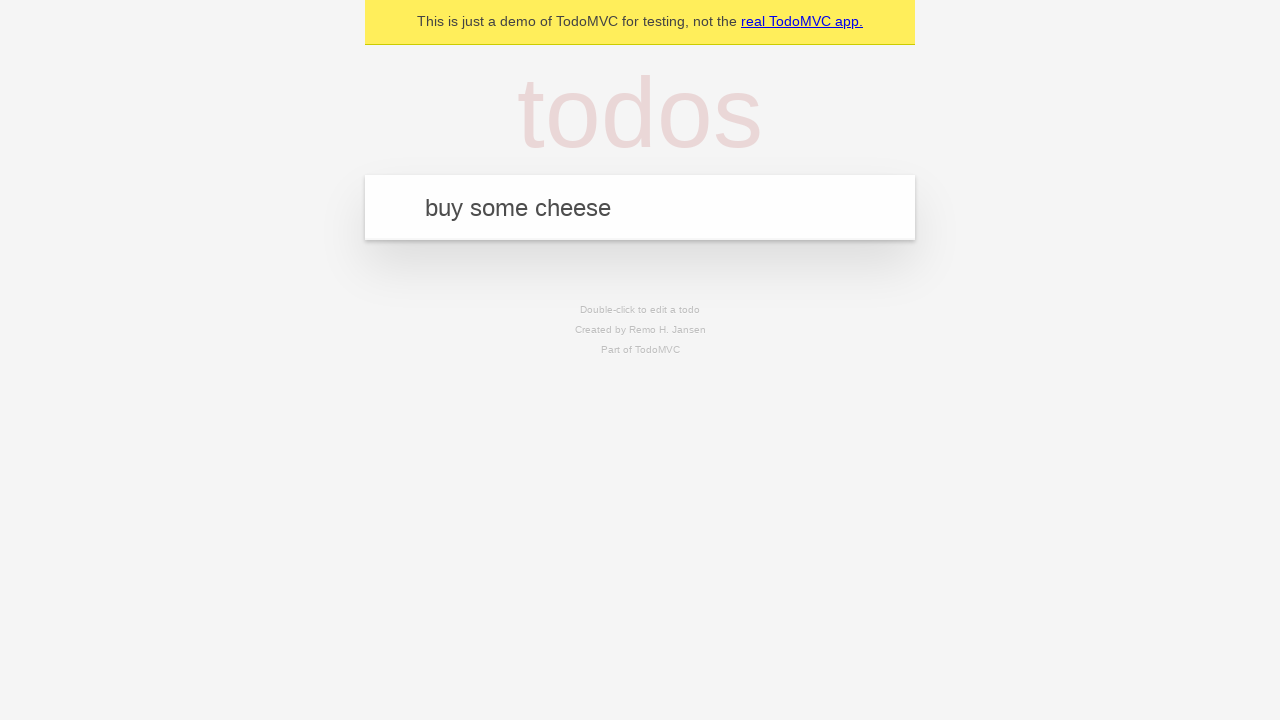

Pressed Enter to add first todo on internal:attr=[placeholder="What needs to be done?"i]
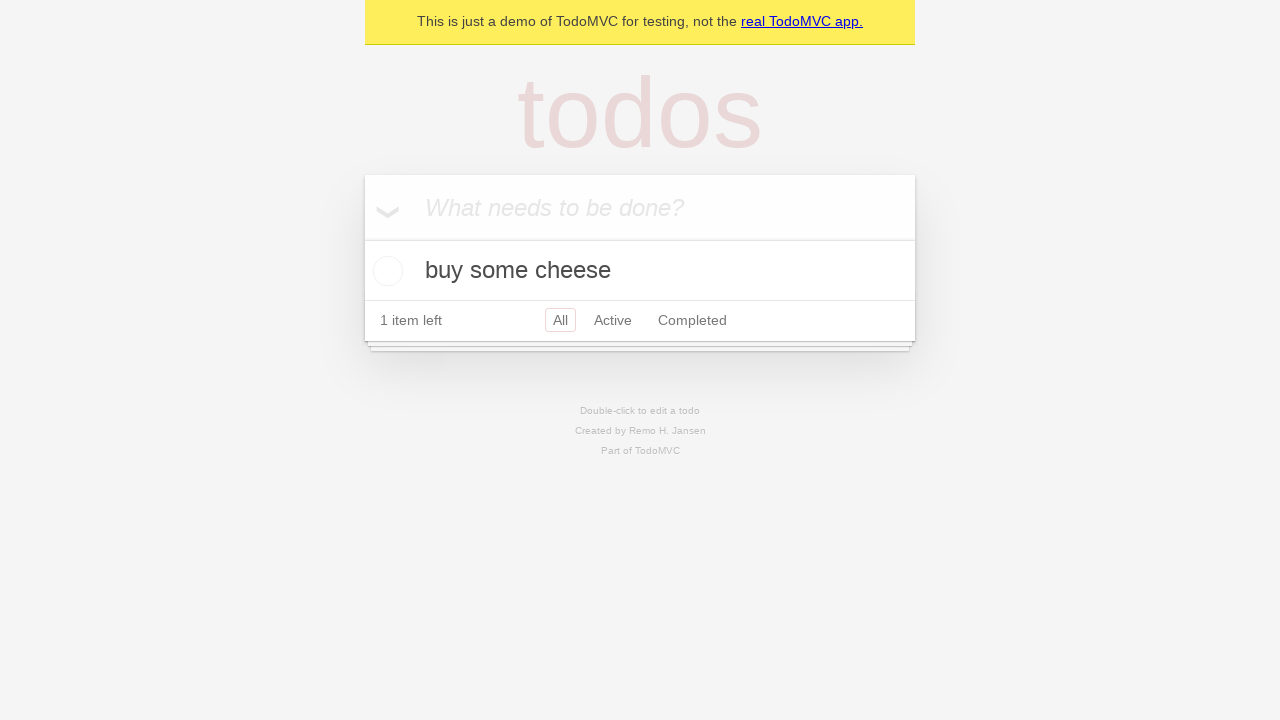

Filled todo input with 'feed the cat' on internal:attr=[placeholder="What needs to be done?"i]
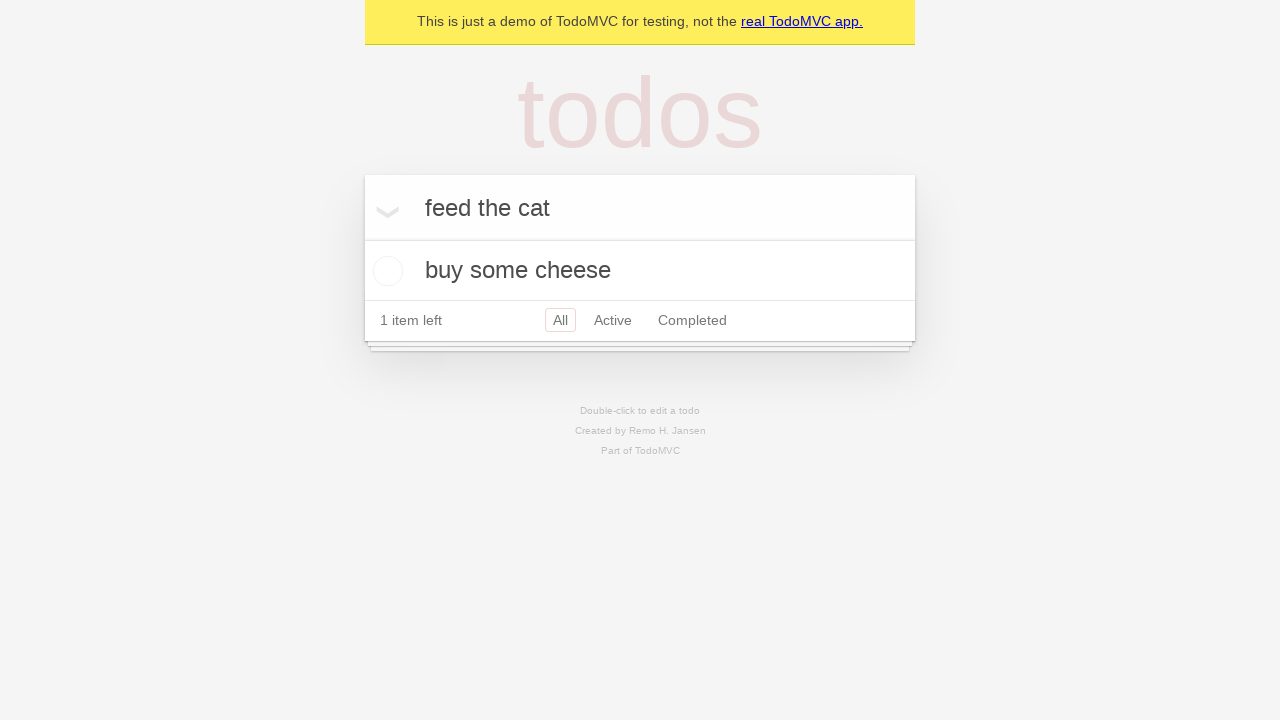

Pressed Enter to add second todo on internal:attr=[placeholder="What needs to be done?"i]
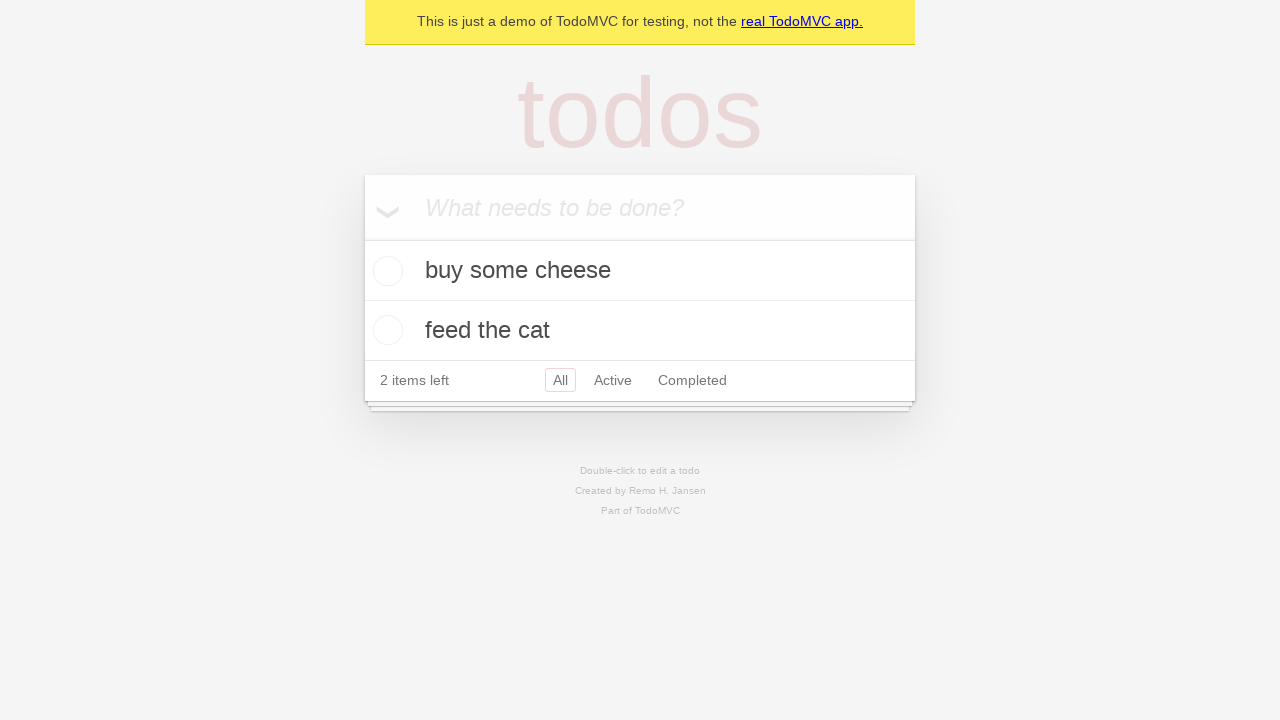

Filled todo input with 'book a doctors appointment' on internal:attr=[placeholder="What needs to be done?"i]
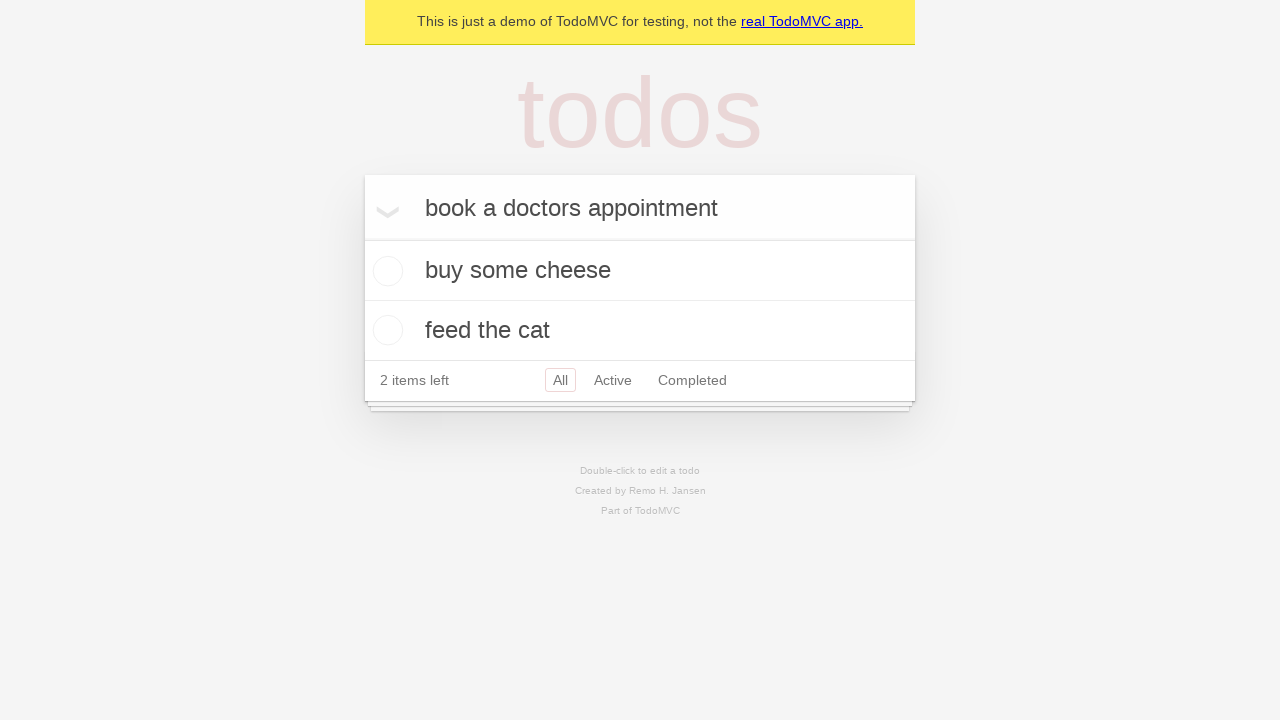

Pressed Enter to add third todo on internal:attr=[placeholder="What needs to be done?"i]
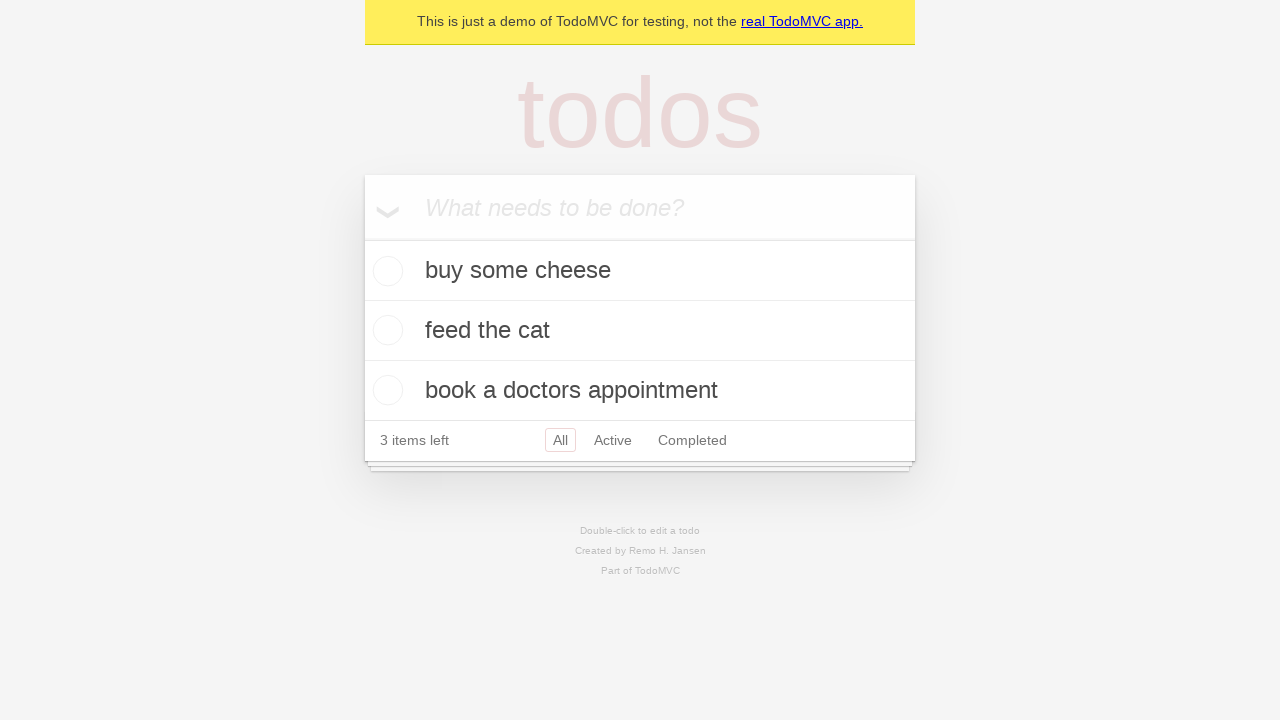

Waited for all three todo items to load
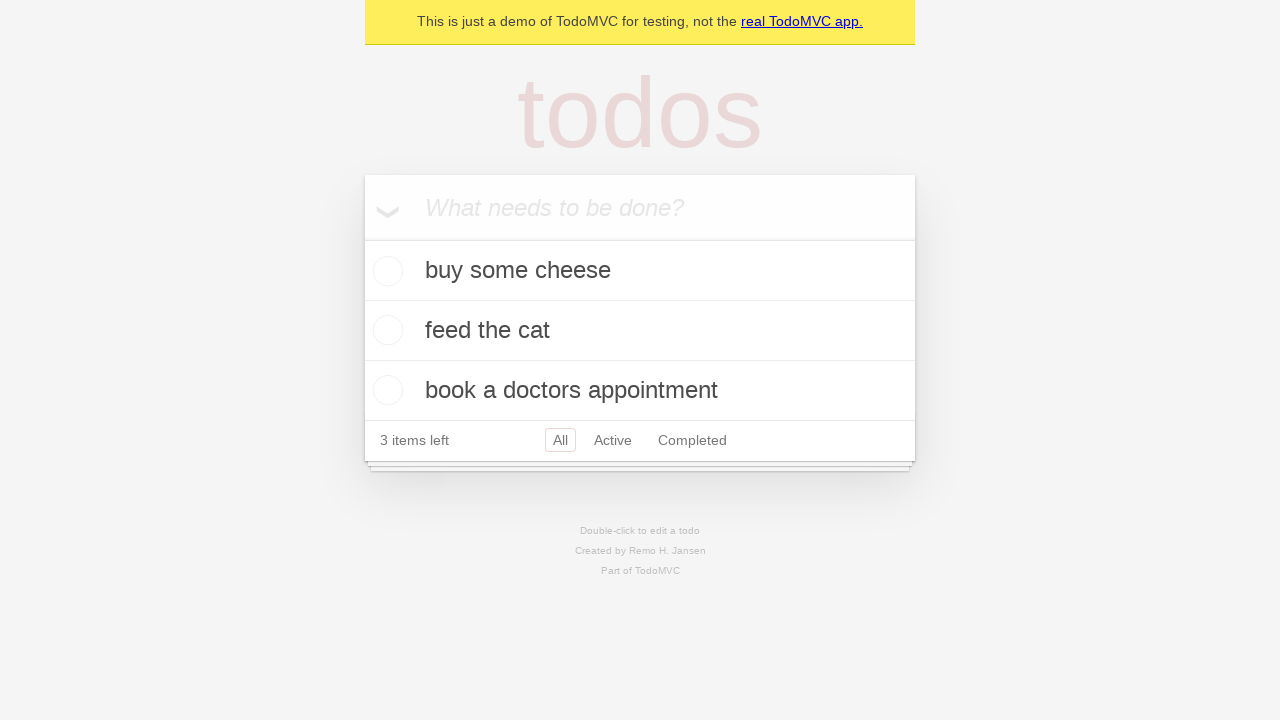

Marked first todo item as complete at (385, 271) on .todo-list li .toggle >> nth=0
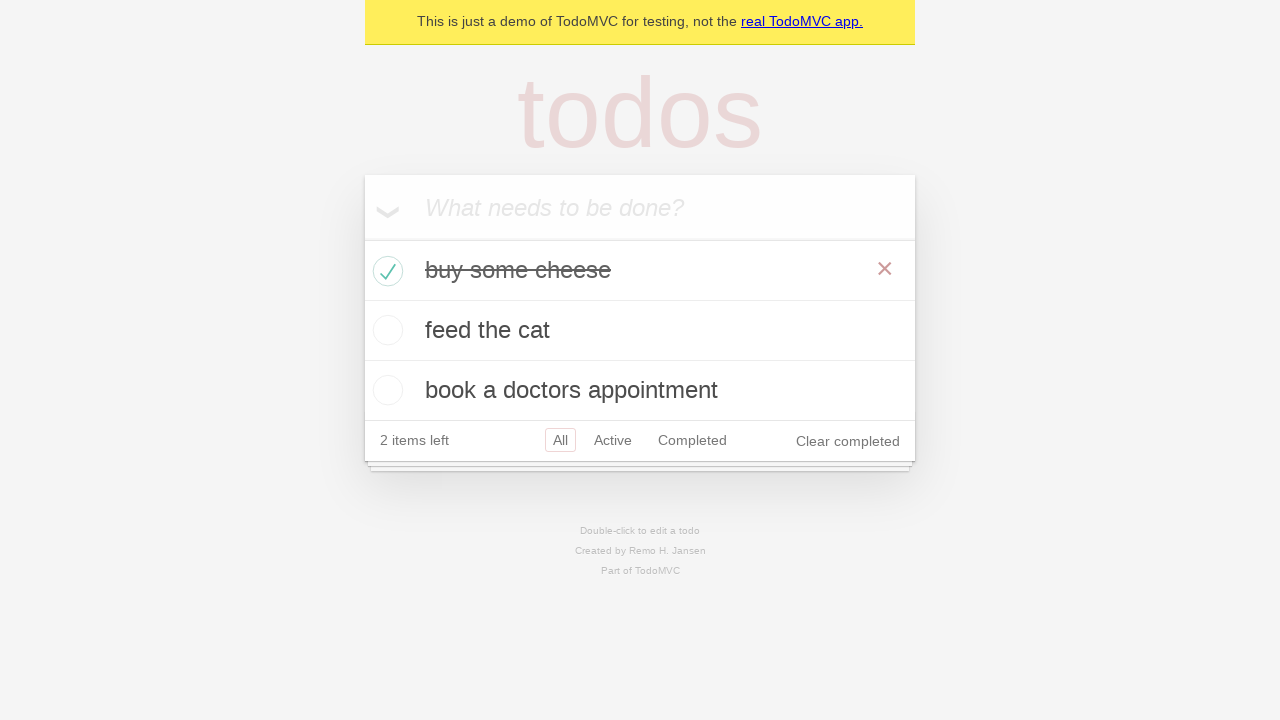

Verified 'Clear completed' button is displayed
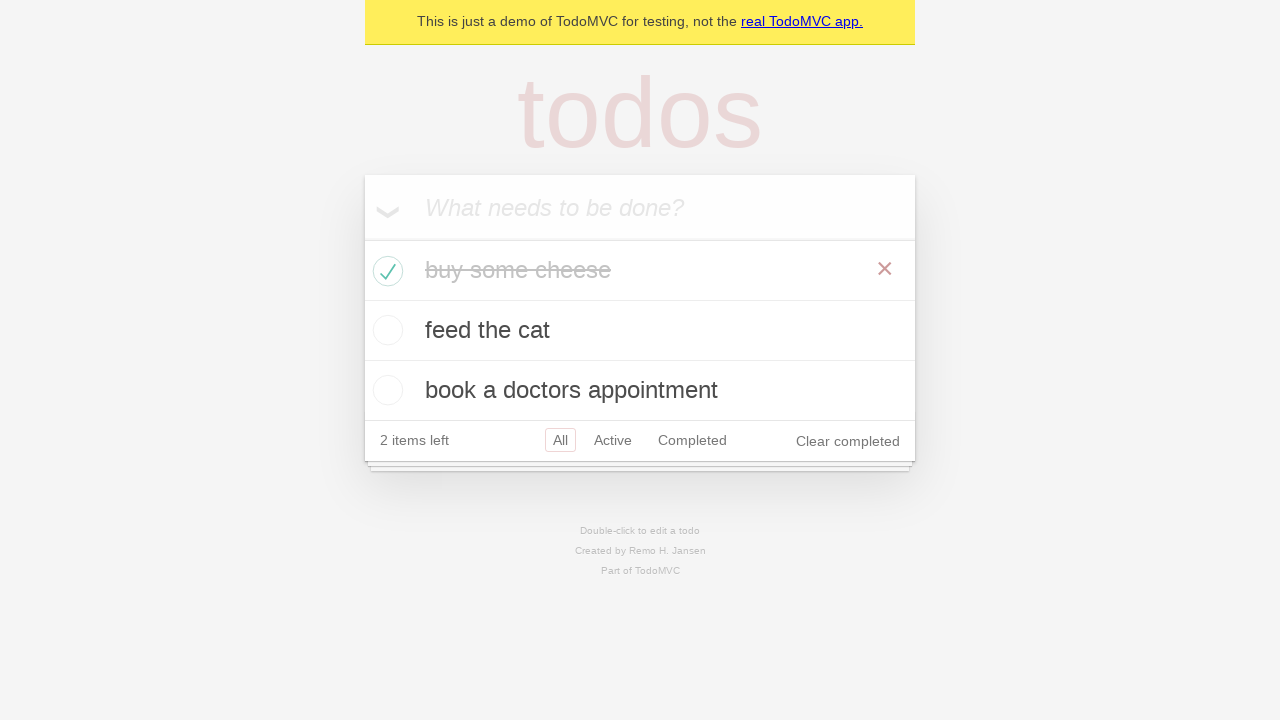

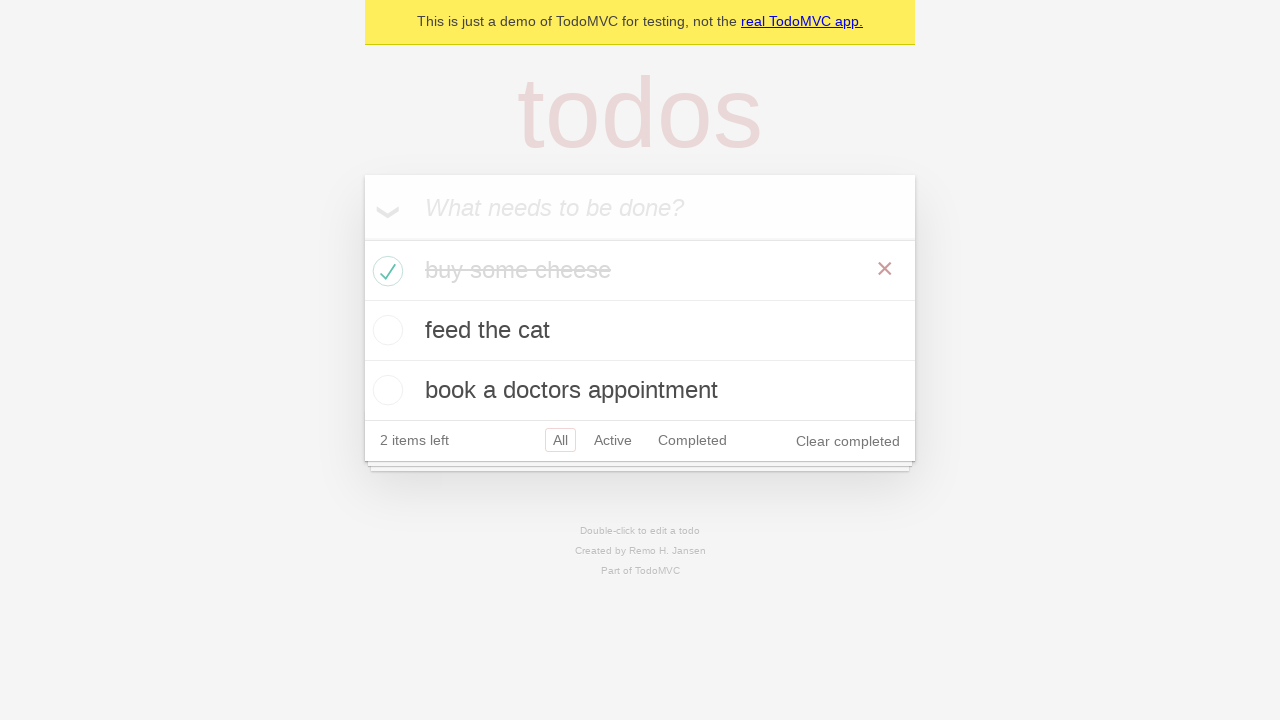